Tests that the Clear completed button displays correct text when items are completed

Starting URL: https://demo.playwright.dev/todomvc

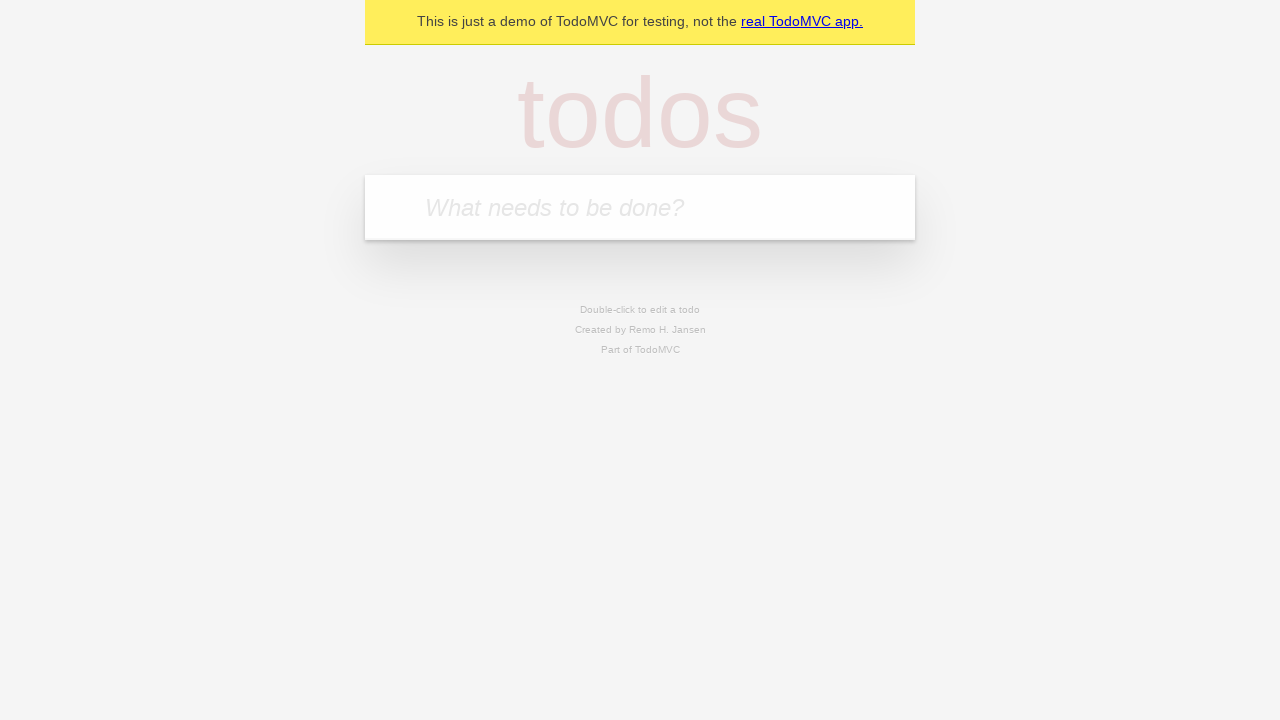

Filled todo input with 'buy some cheese' on internal:attr=[placeholder="What needs to be done?"i]
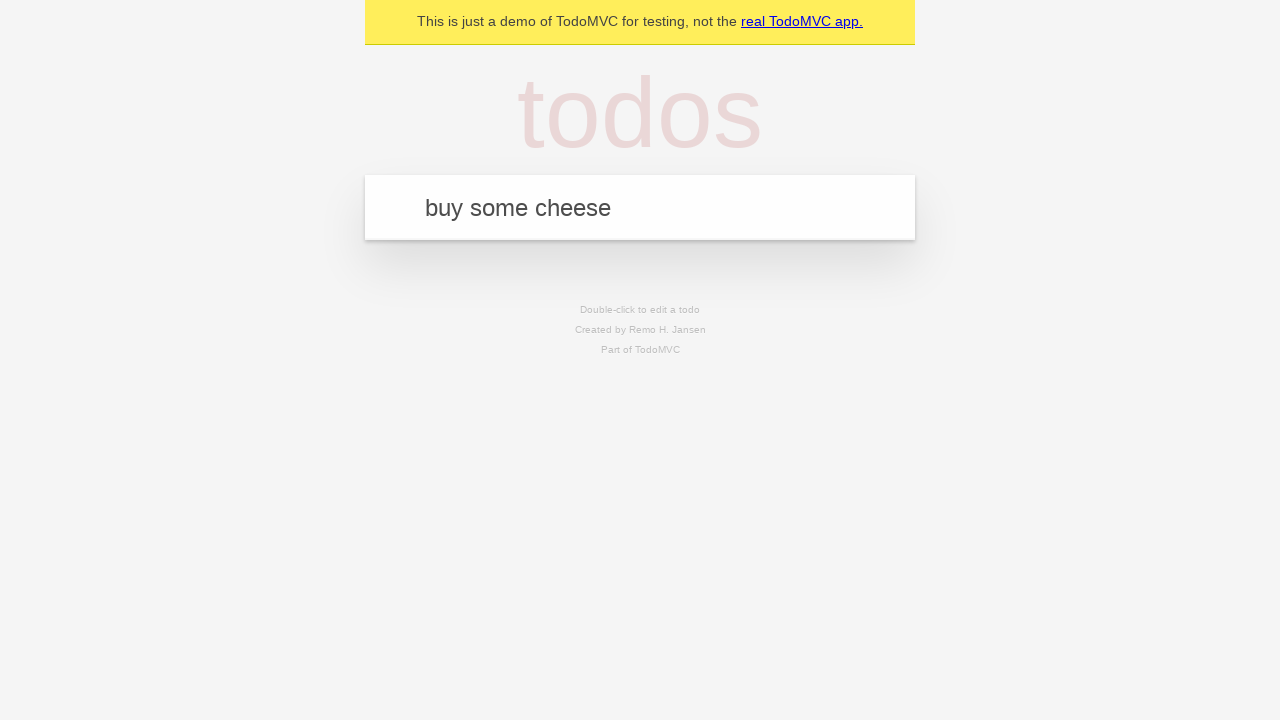

Pressed Enter to create first todo item on internal:attr=[placeholder="What needs to be done?"i]
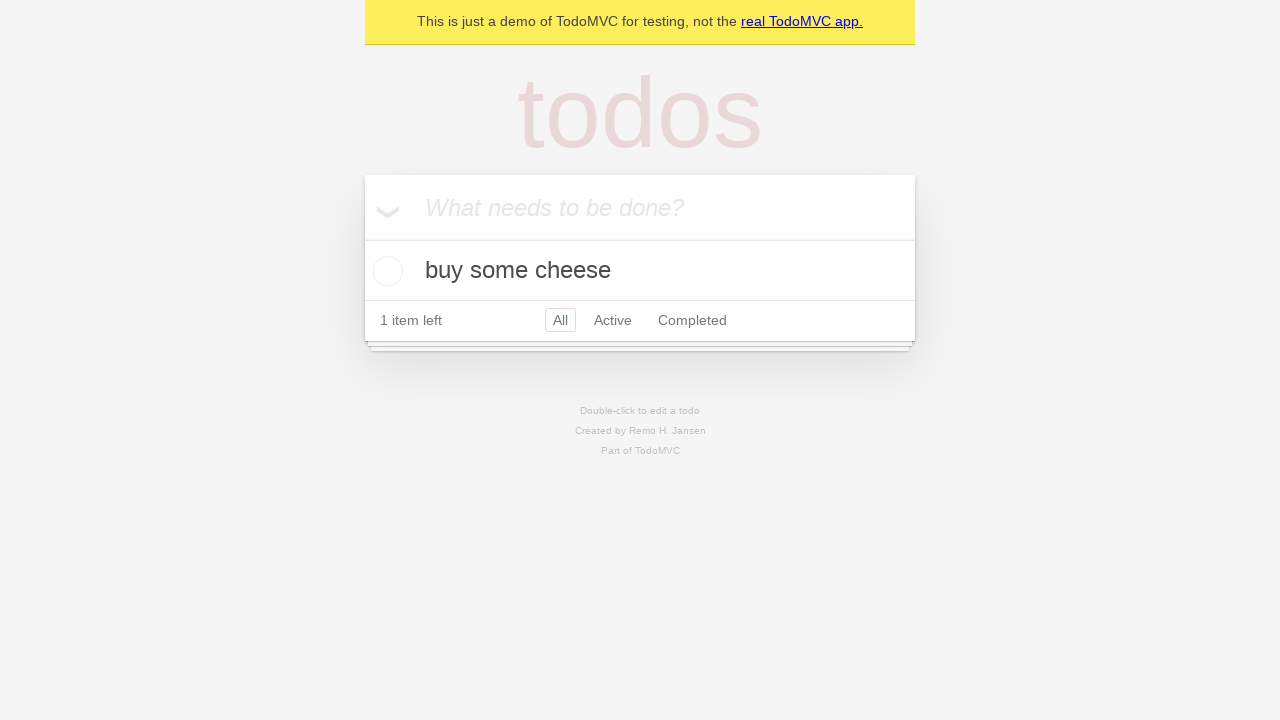

Filled todo input with 'feed the cat' on internal:attr=[placeholder="What needs to be done?"i]
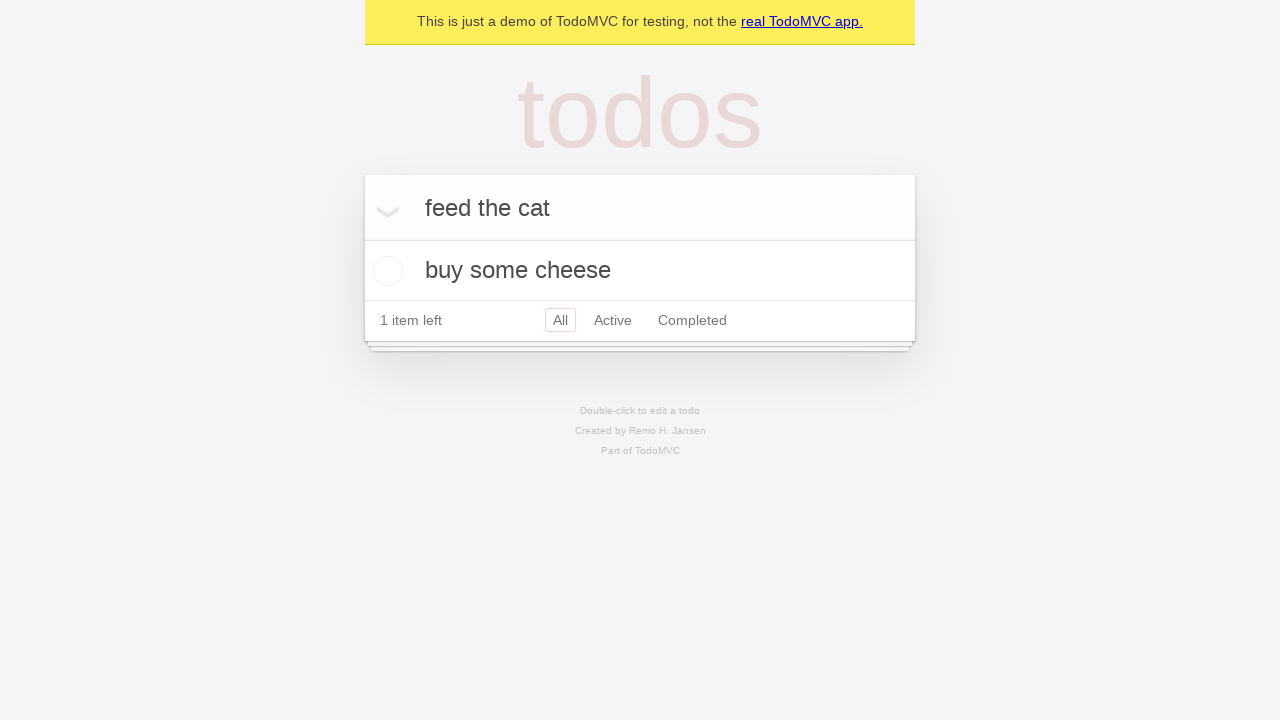

Pressed Enter to create second todo item on internal:attr=[placeholder="What needs to be done?"i]
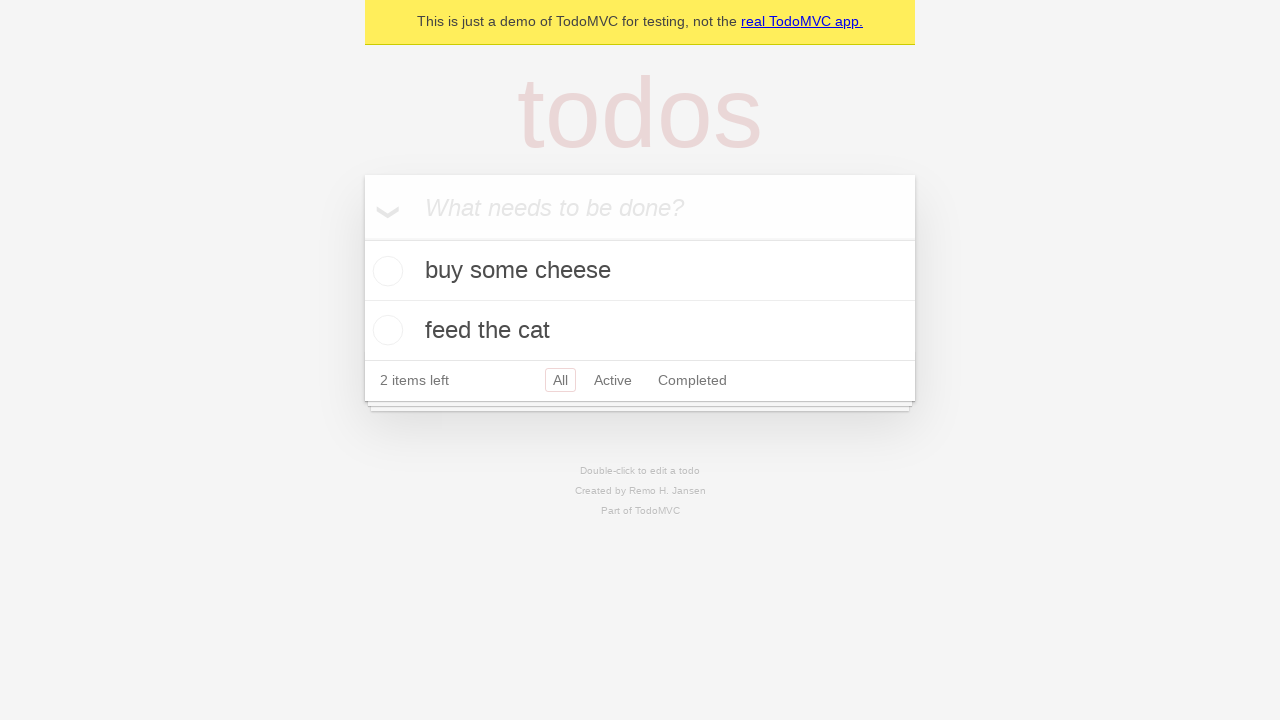

Filled todo input with 'book a doctors appointment' on internal:attr=[placeholder="What needs to be done?"i]
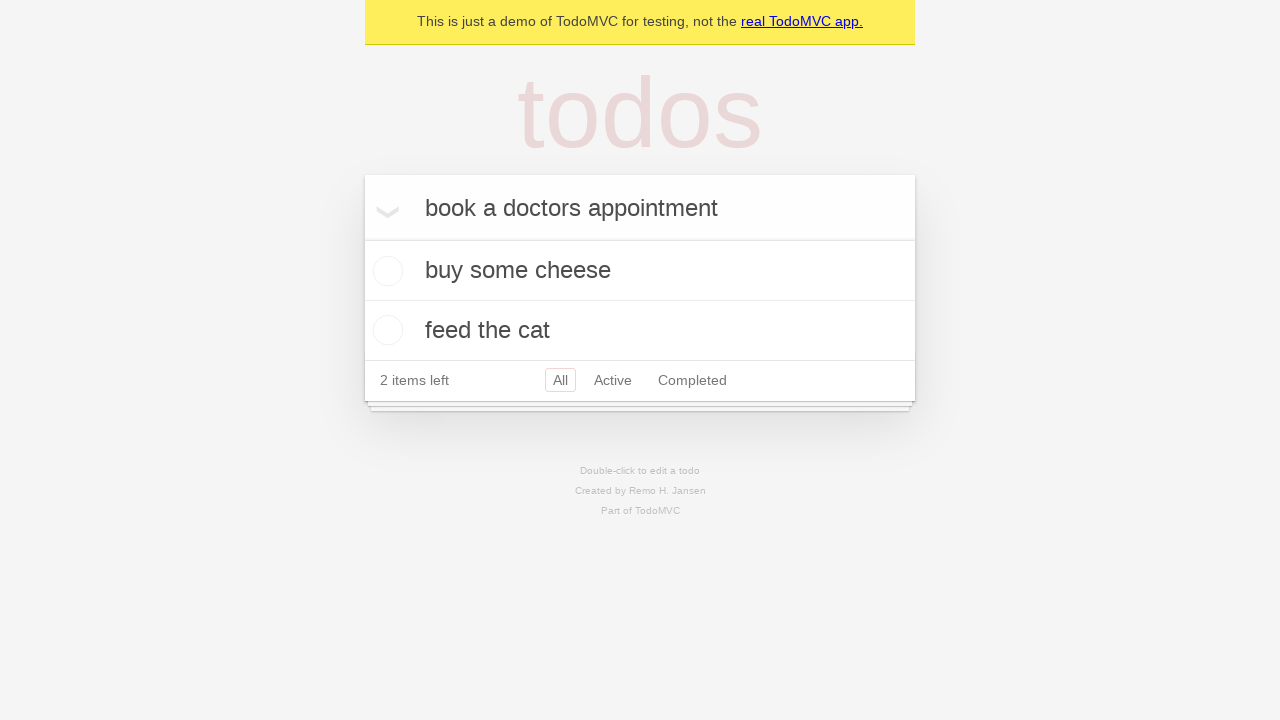

Pressed Enter to create third todo item on internal:attr=[placeholder="What needs to be done?"i]
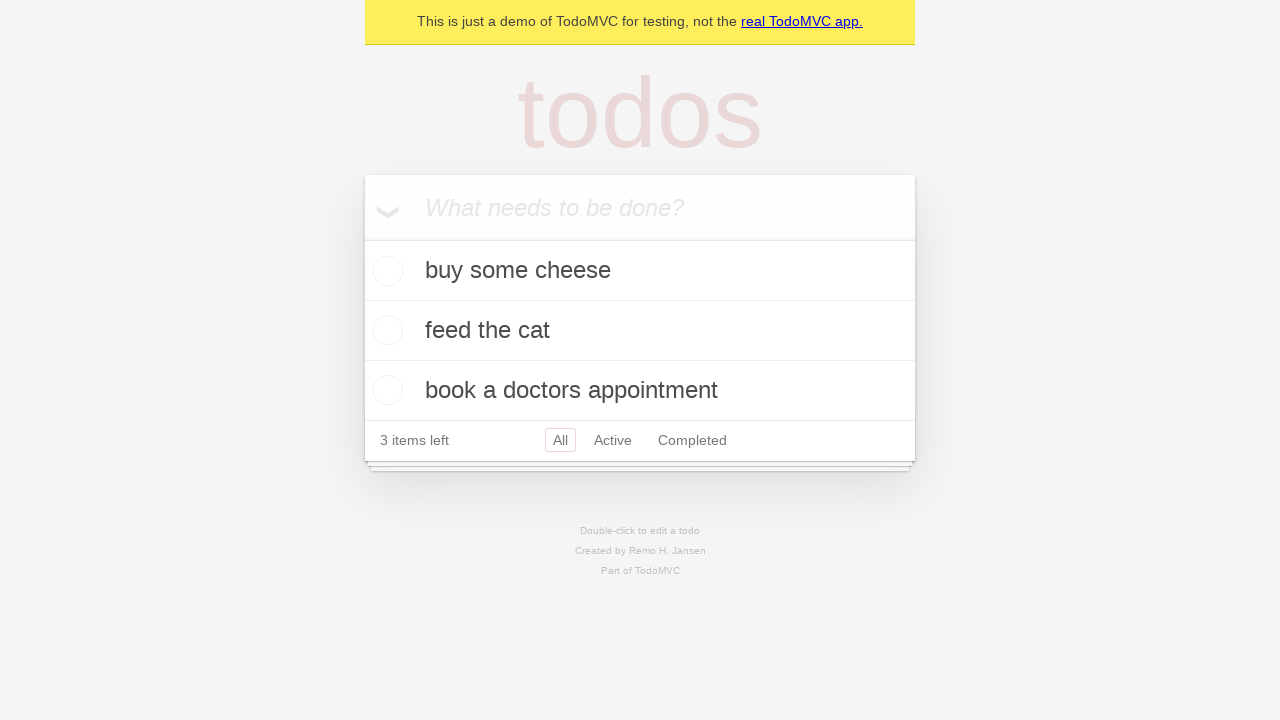

Checked the first todo item as completed at (385, 271) on .todo-list li .toggle >> nth=0
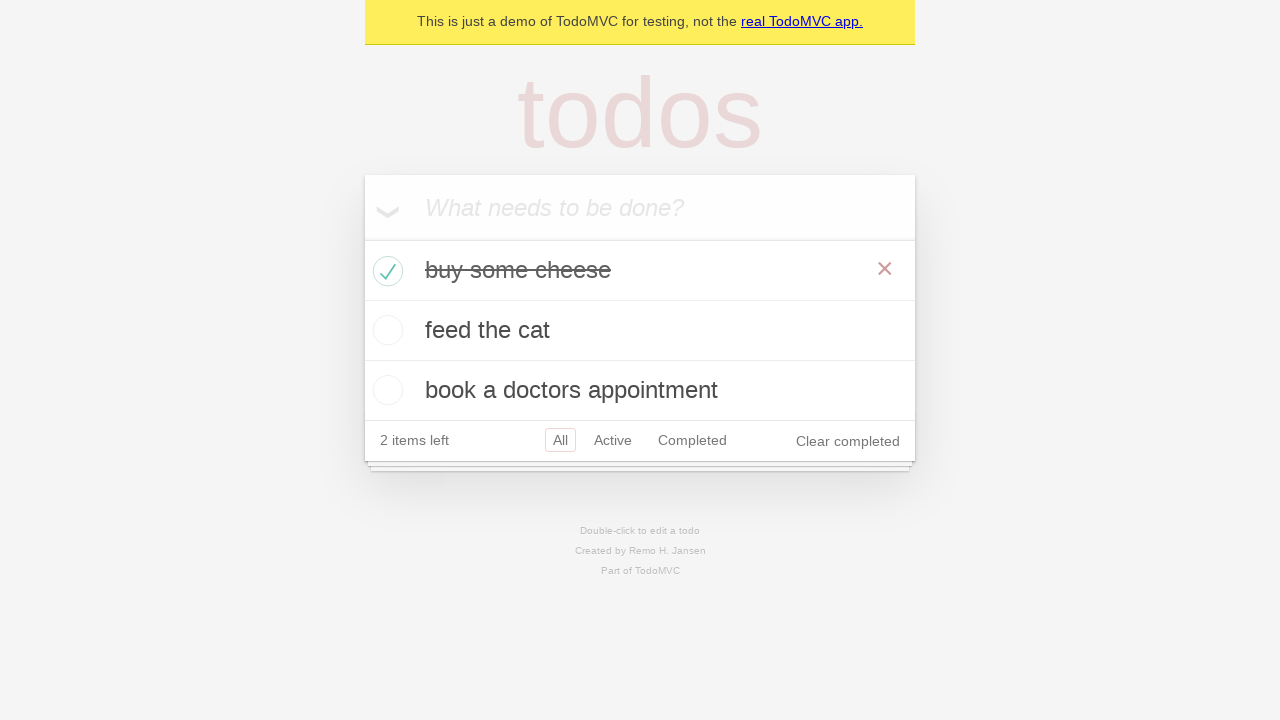

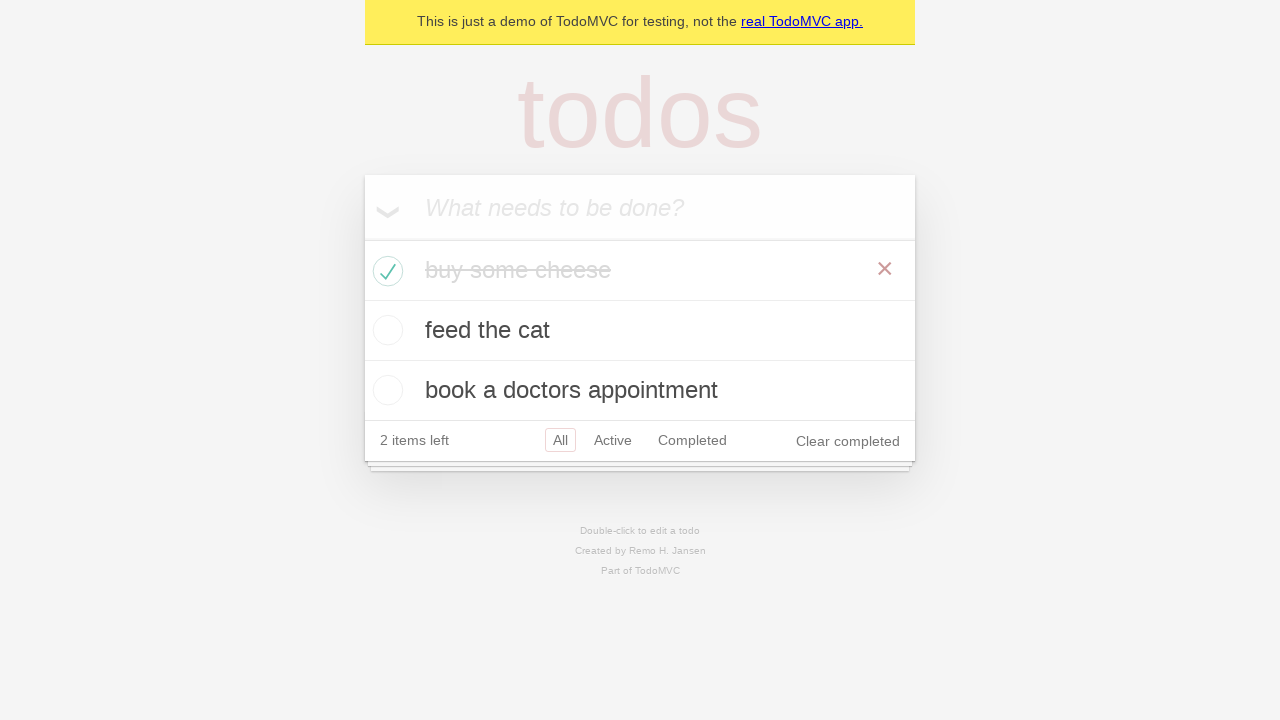